Tests navigation through the third content box - "Kdo jsme" to about us, institution, and leadership pages

Starting URL: https://www.npu.cz/cs

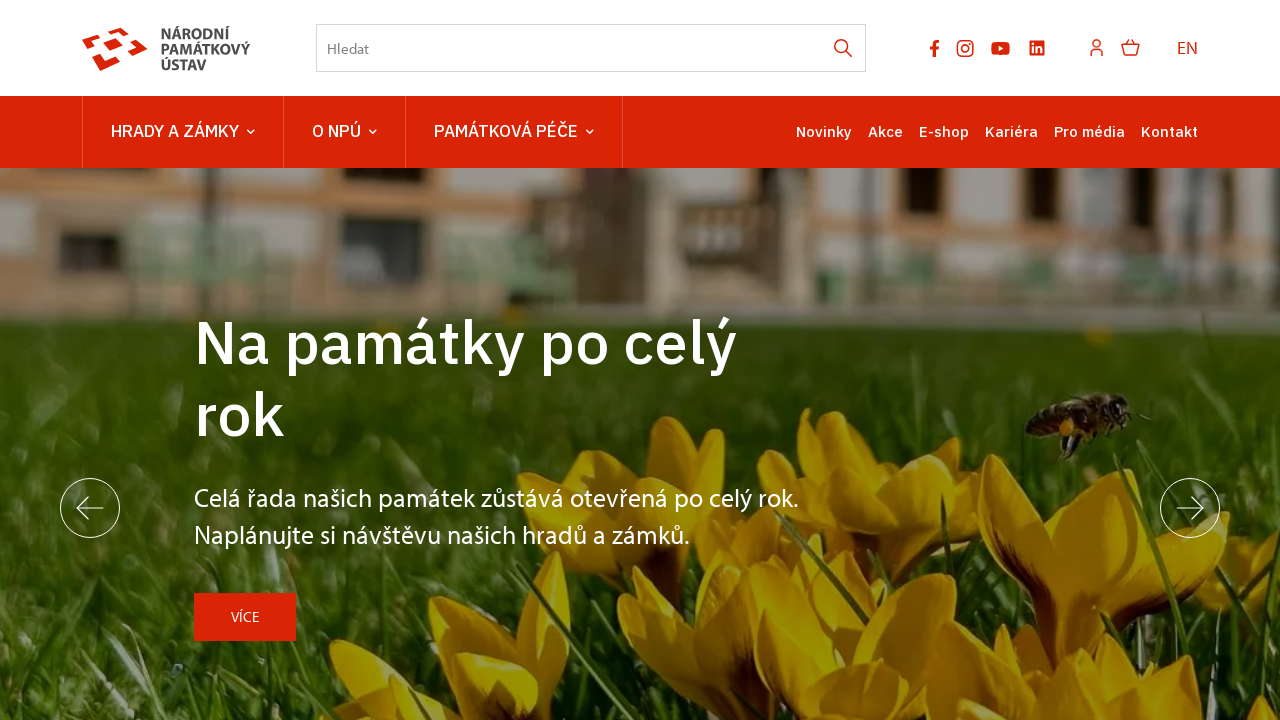

Clicked 'Kdo jsme' link to navigate to about us section at (1012, 361) on internal:role=link[name="Kdo jsme"i]
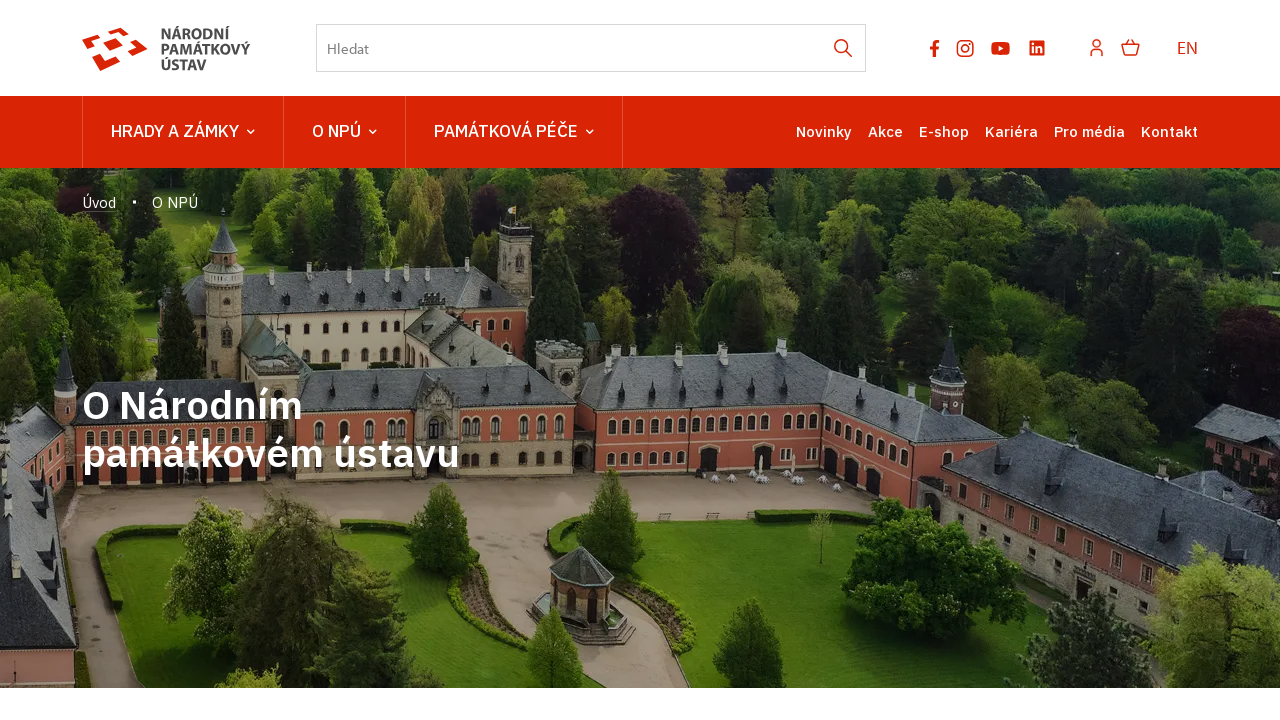

About us page loaded
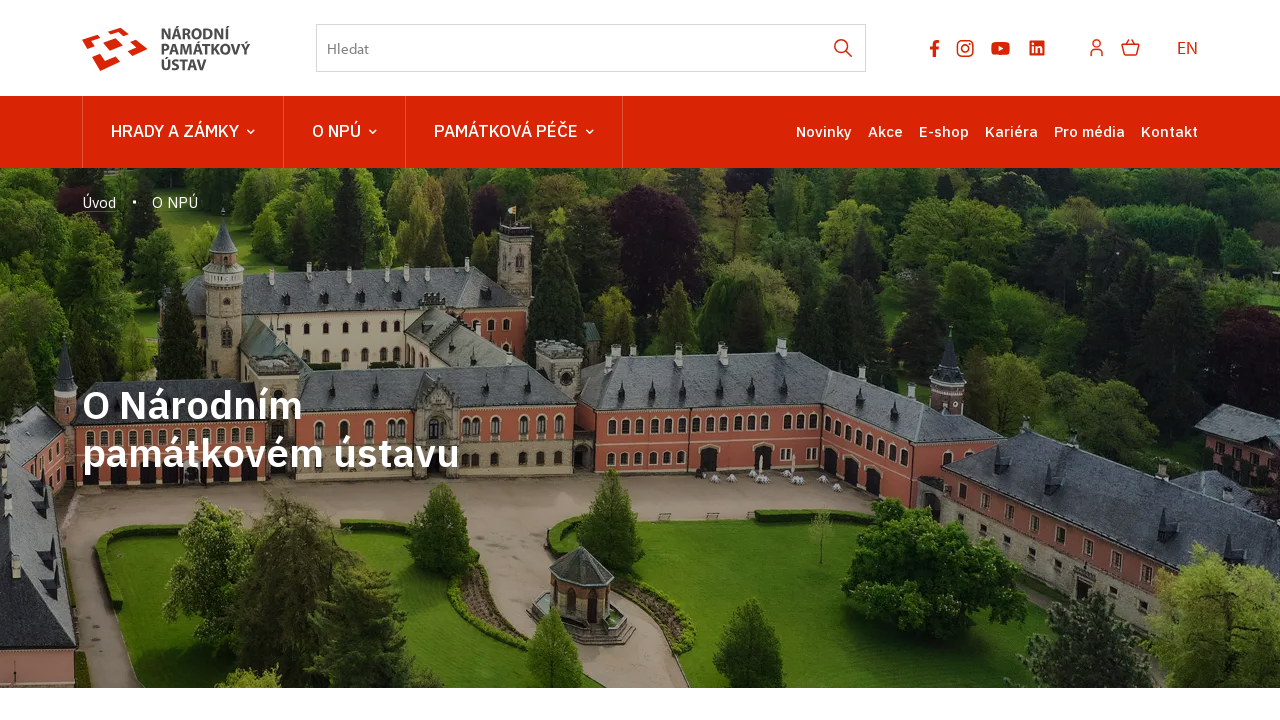

Clicked 'Instituce' link to navigate to institution page at (196, 360) on internal:role=link[name="Instituce"i]
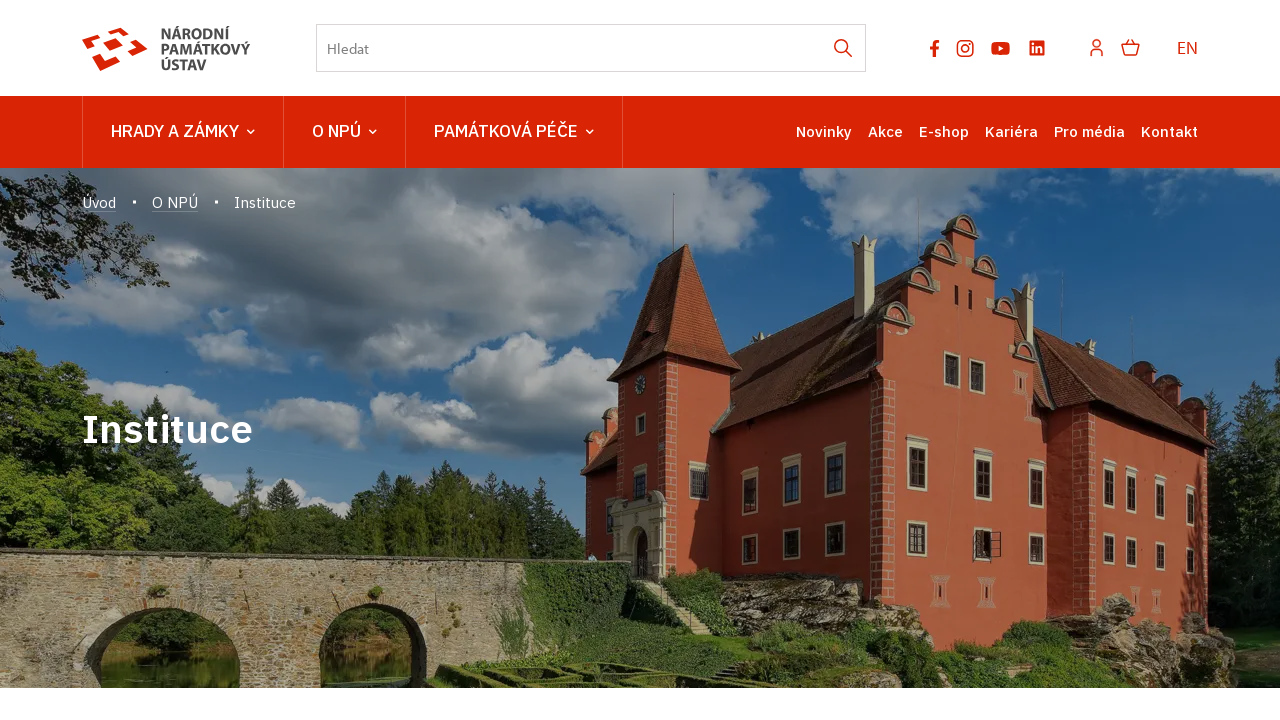

Institution page loaded
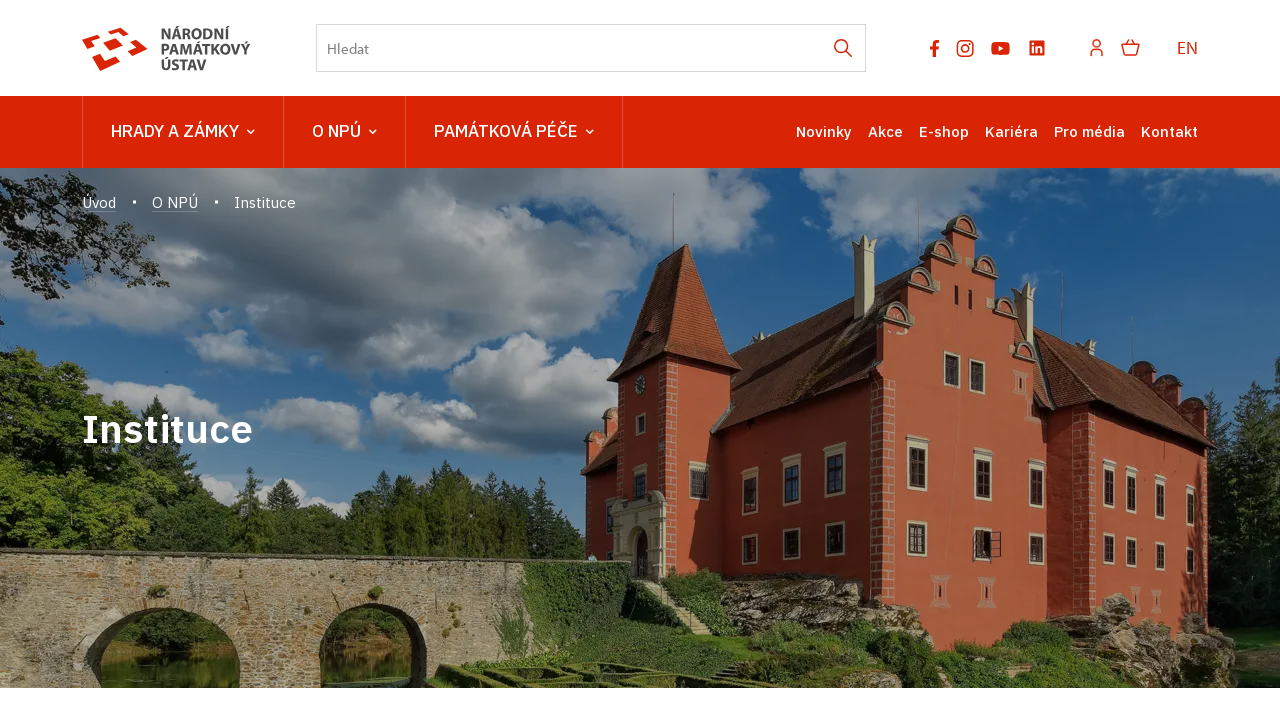

Clicked 'Vedení NPÚ' link to navigate to leadership page at (212, 361) on internal:role=link[name="Vedení NPÚ"i] >> nth=0
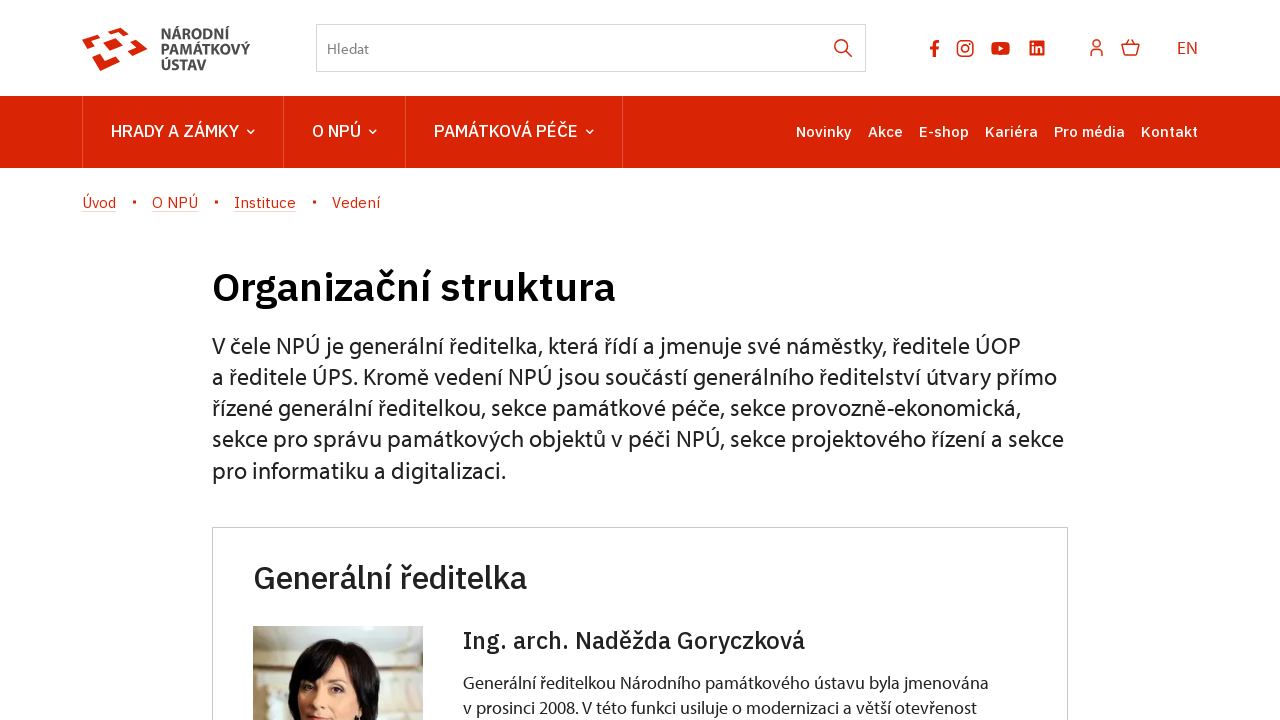

Leadership page loaded
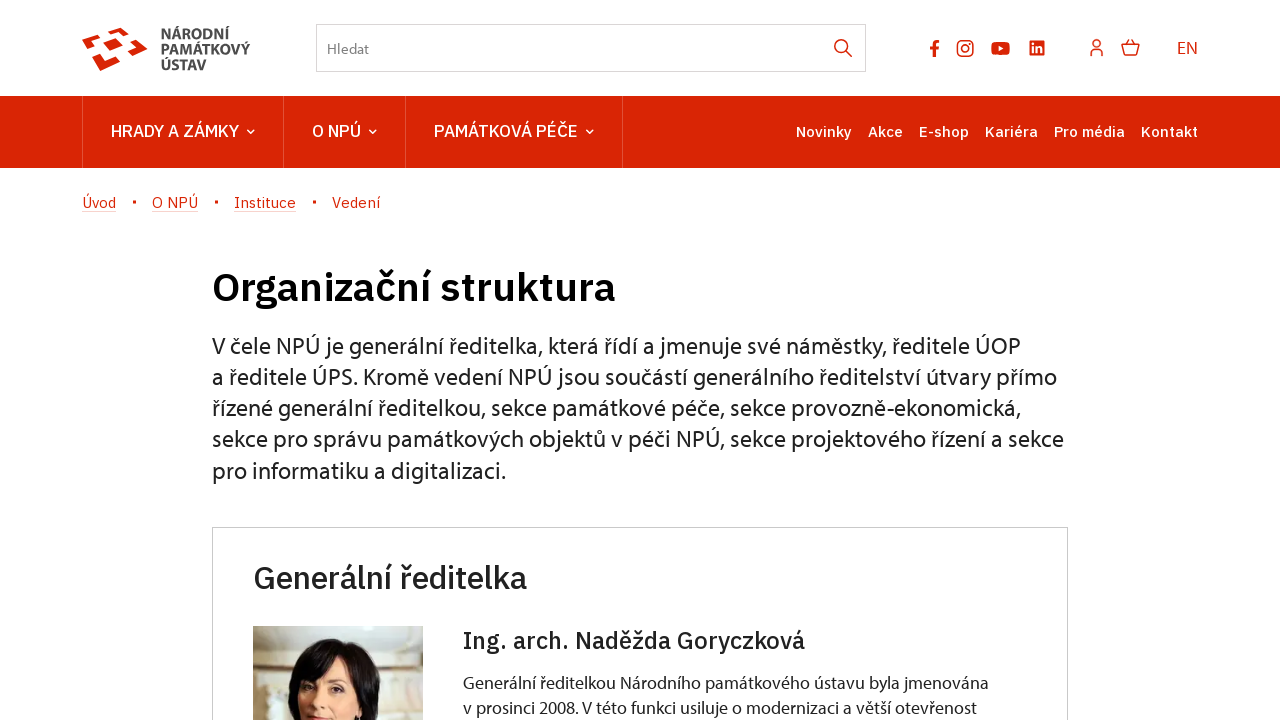

Leadership heading 'Ing. arch. Naděžda Goryczková' is visible
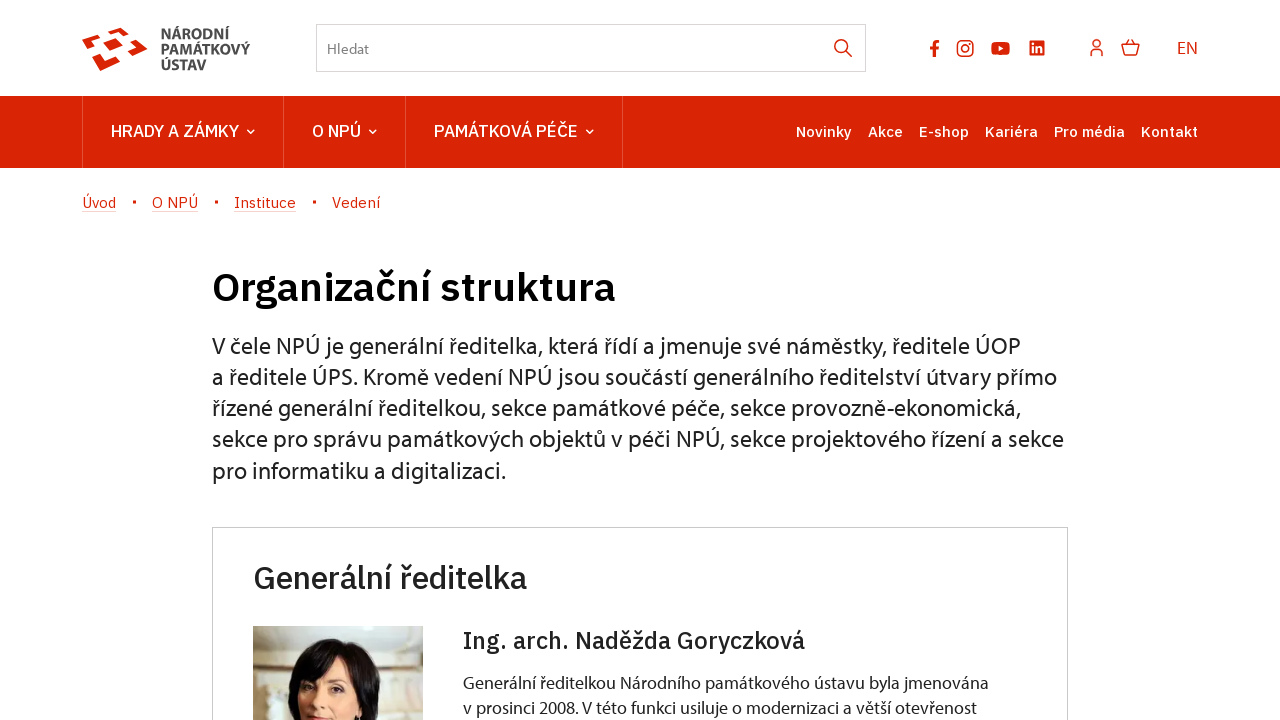

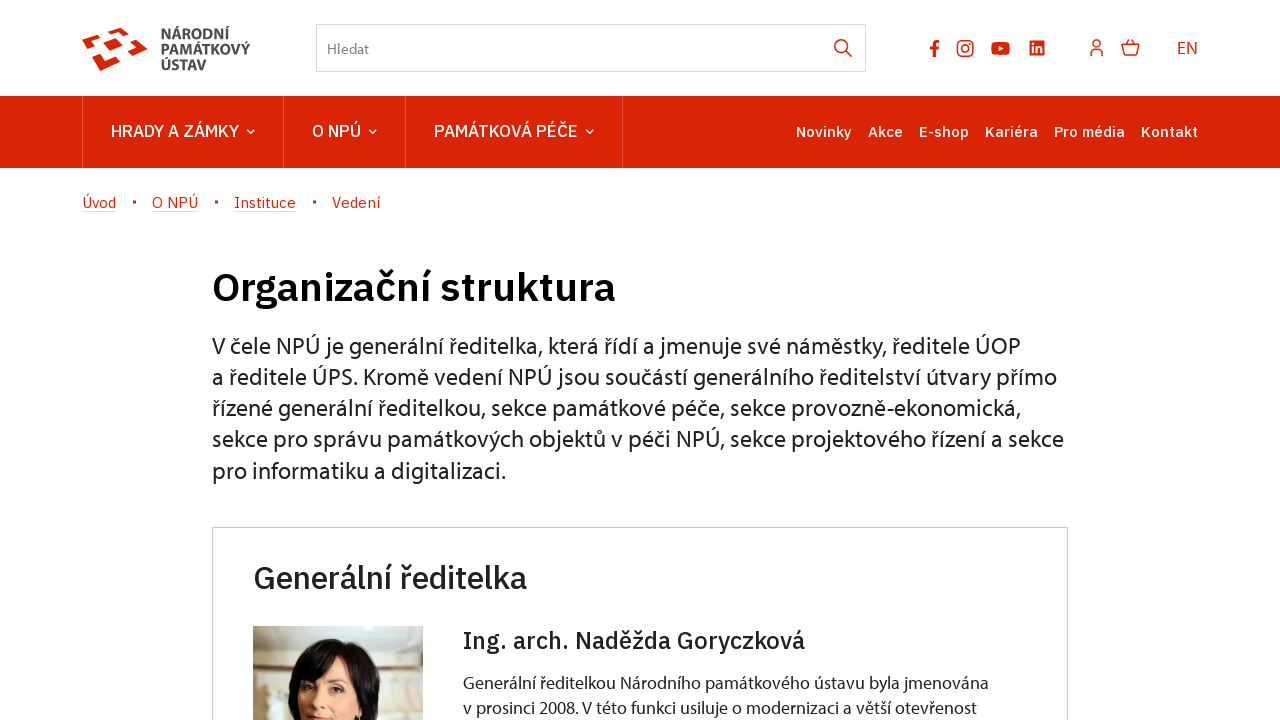